Navigates to the BSU Faculty of Social Communications schedule page and waits for it to load

Starting URL: https://fsc.bsu.by/ru/raspisanie-zanyatij/

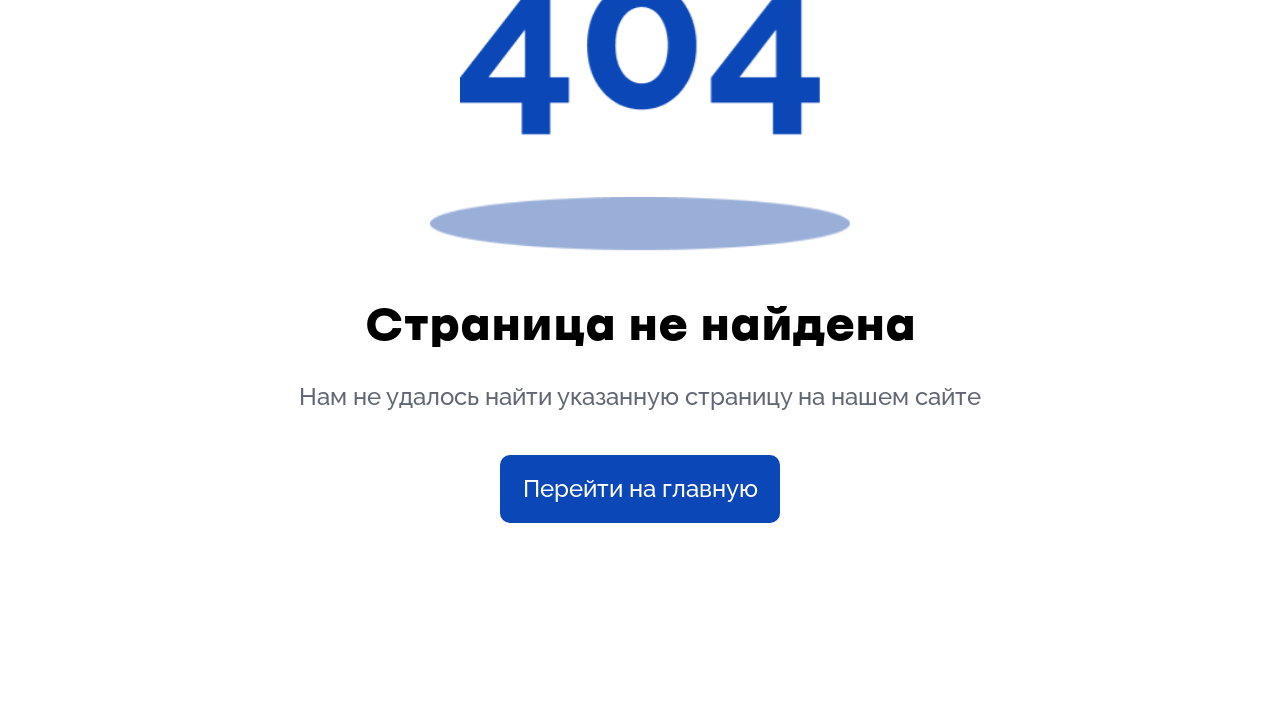

Waited for BSU Faculty of Social Communications schedule page to load (networkidle state)
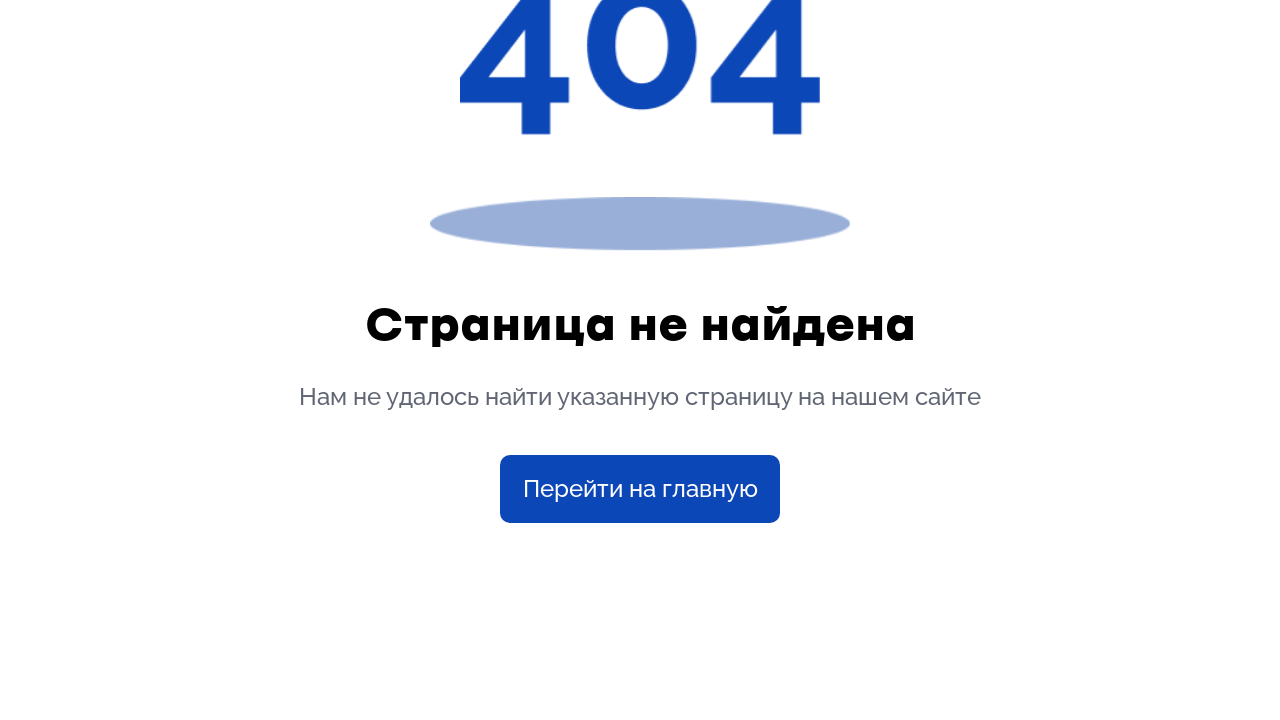

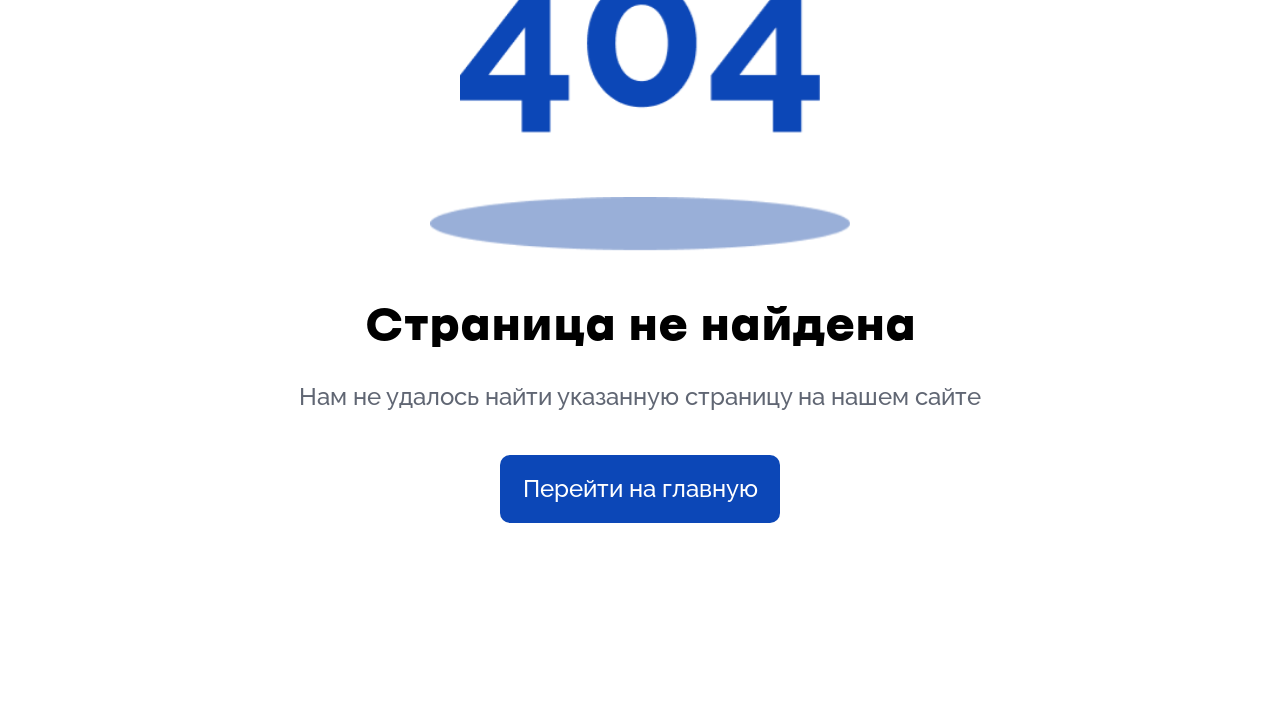